Tests dynamic loading functionality by clicking a start button and waiting for dynamically loaded text to appear

Starting URL: https://the-internet.herokuapp.com/dynamic_loading/1

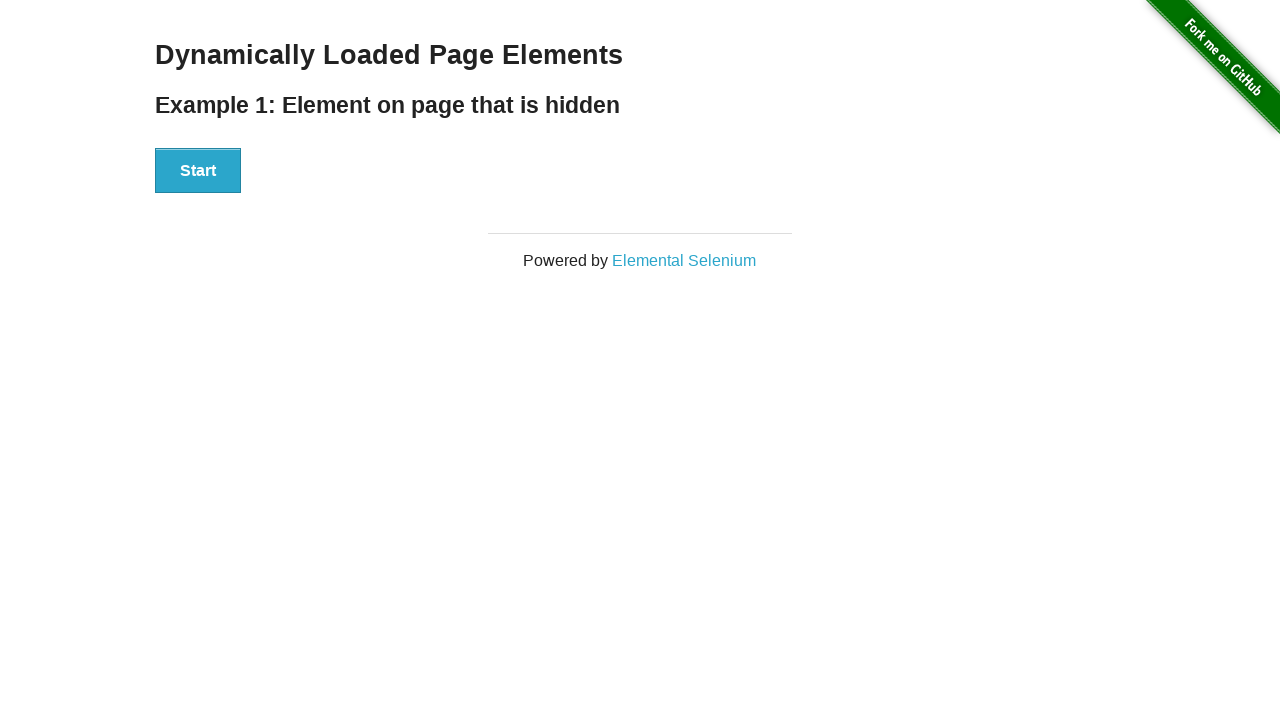

Navigated to dynamic loading test page
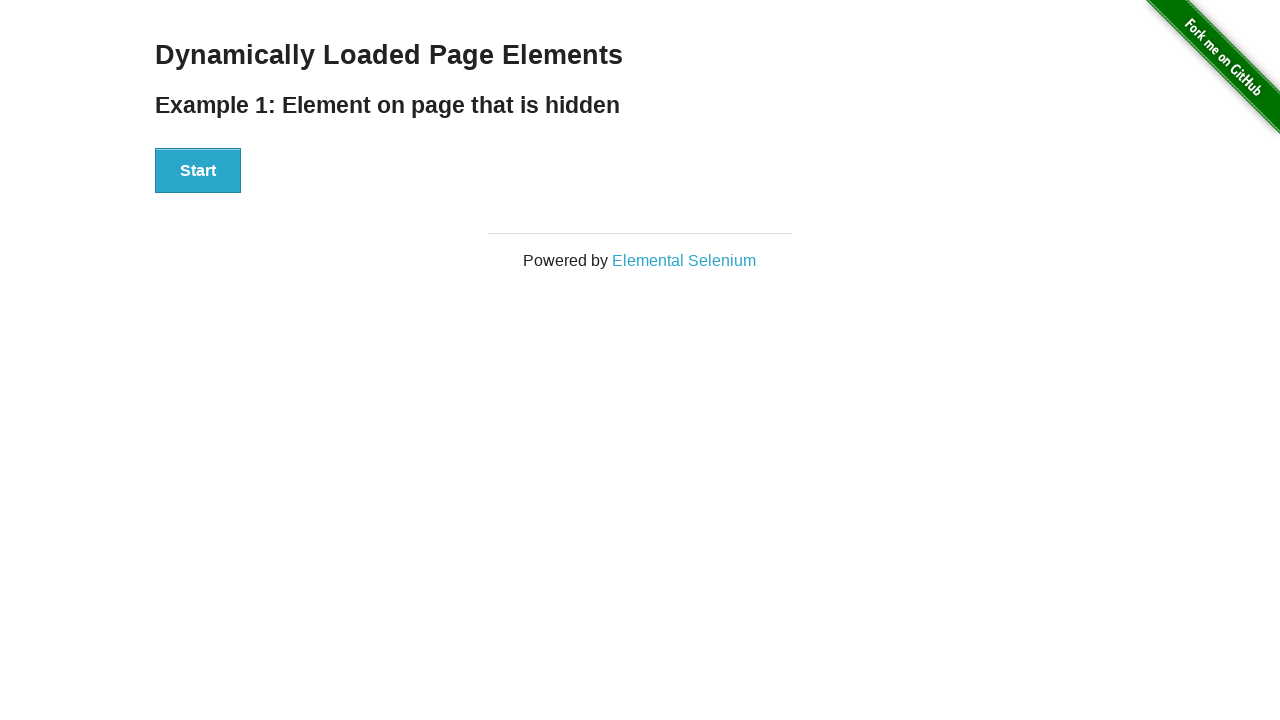

Clicked start button to trigger dynamic loading at (198, 171) on #start > button:nth-child(1)
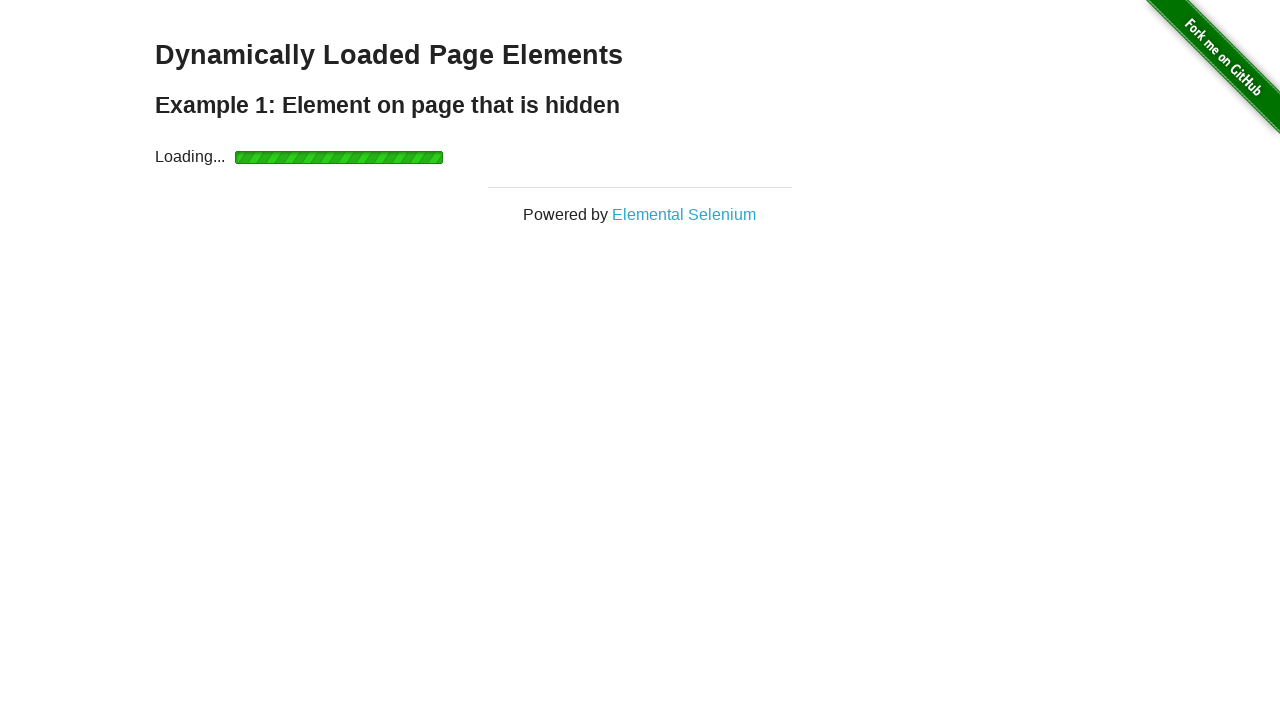

Dynamically loaded text 'Hello World!' appeared
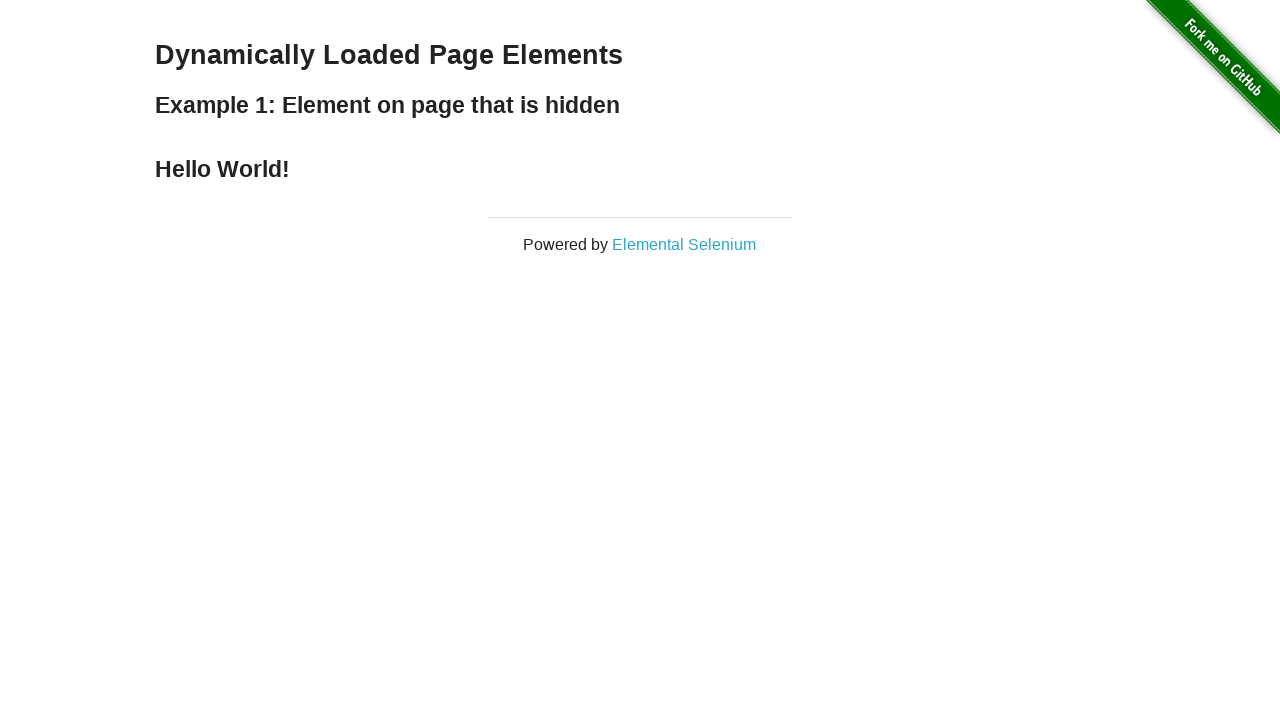

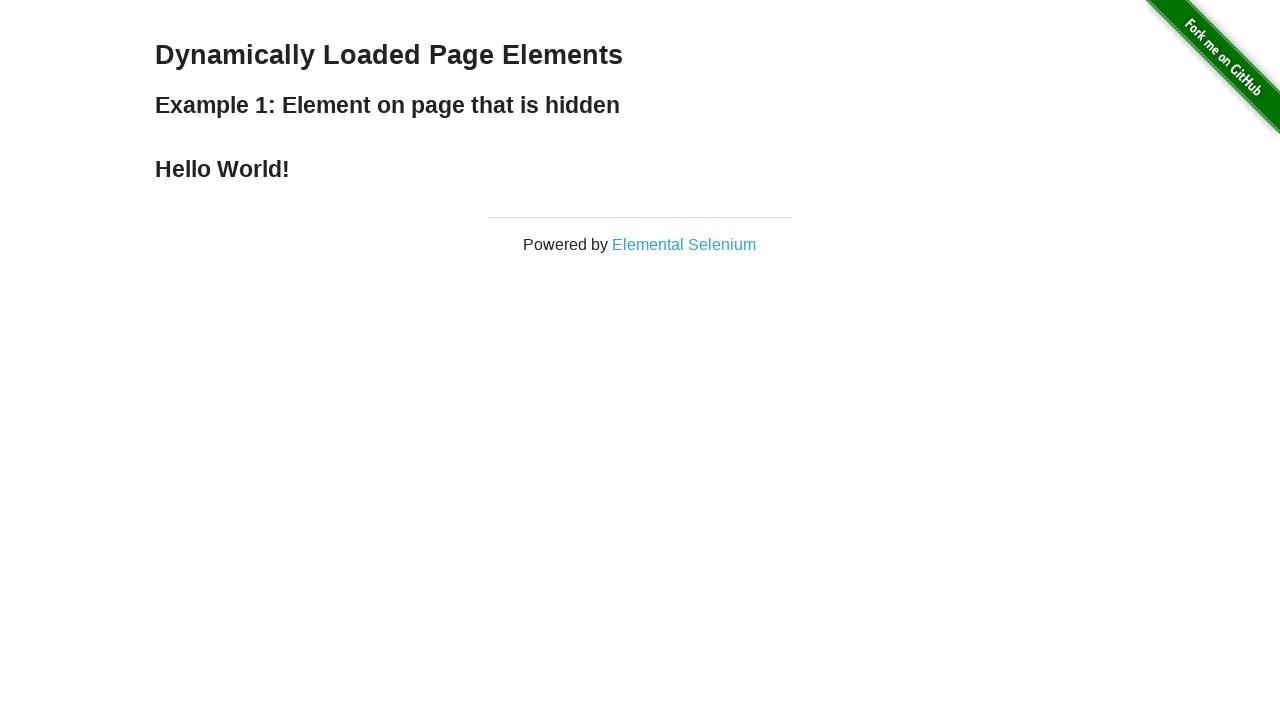